Demonstrates implicit wait concepts by navigating to a registration page and filling in a form field, then navigating to an alerts page

Starting URL: https://naveenautomationlabs.com/opencart/index.php?route=account/register

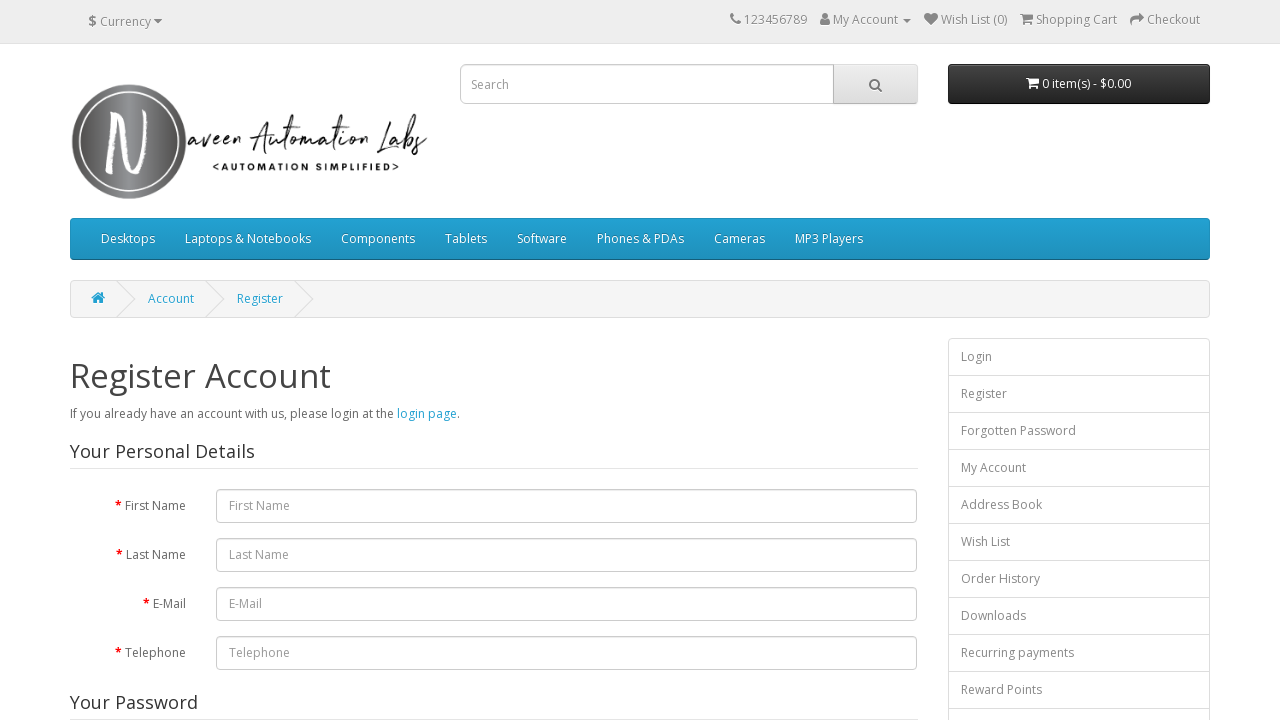

Filled firstname field with 'testing' on registration page on #input-firstname
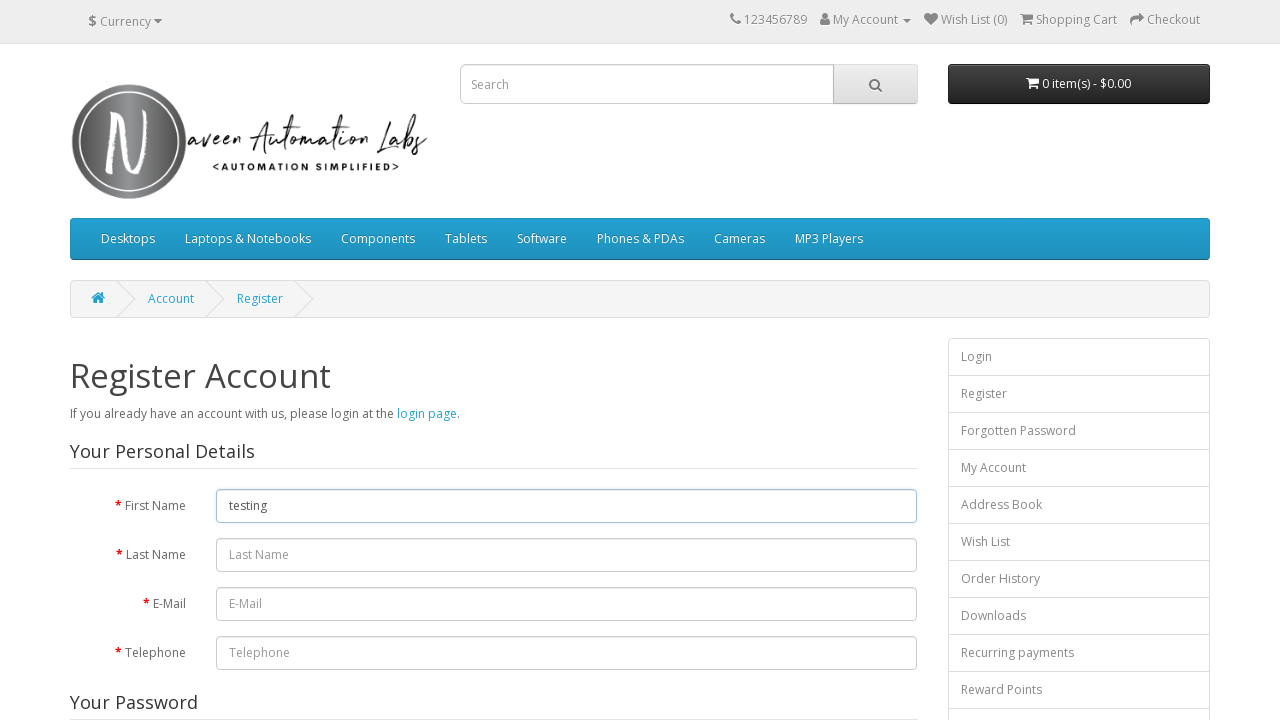

Navigated to alerts page
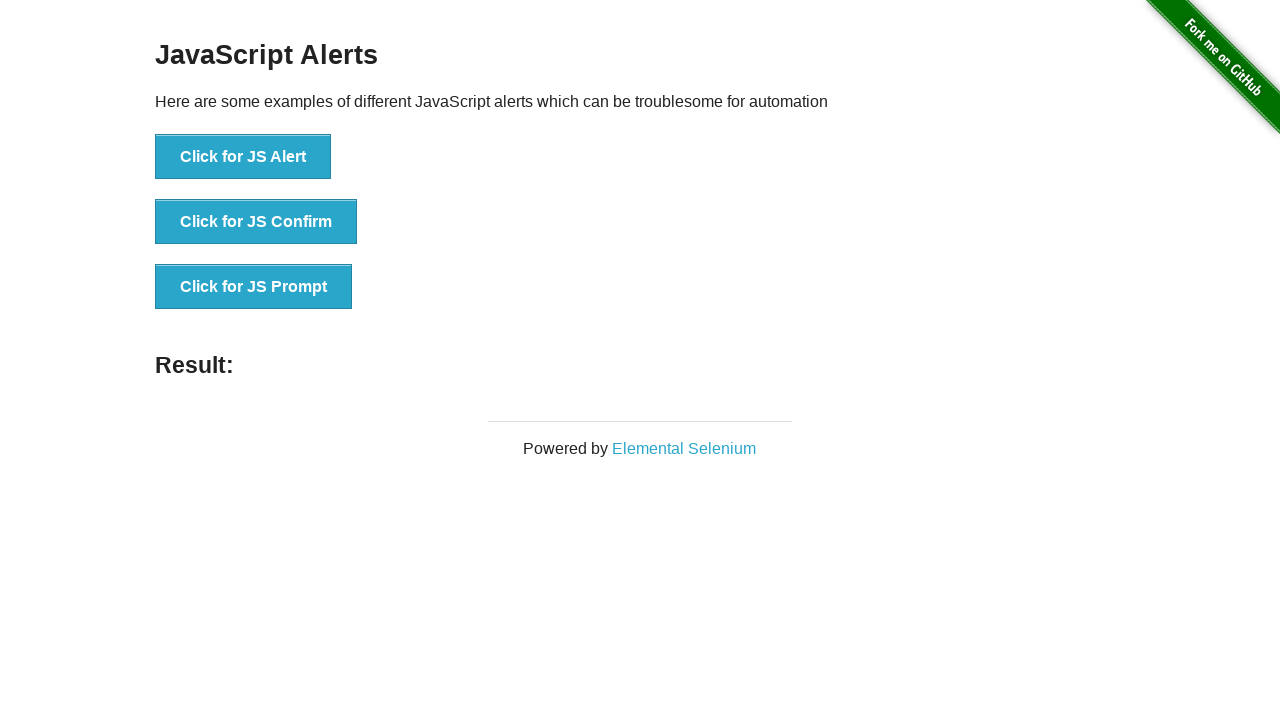

Page loaded with domcontentloaded state
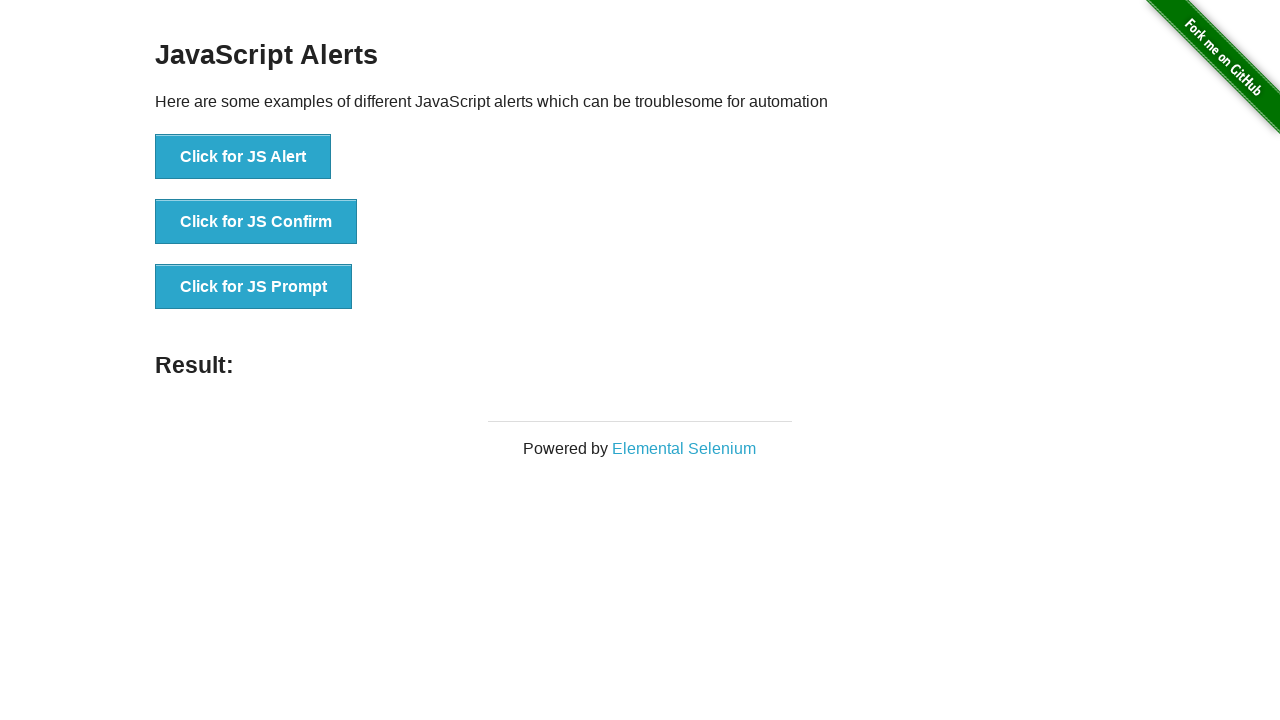

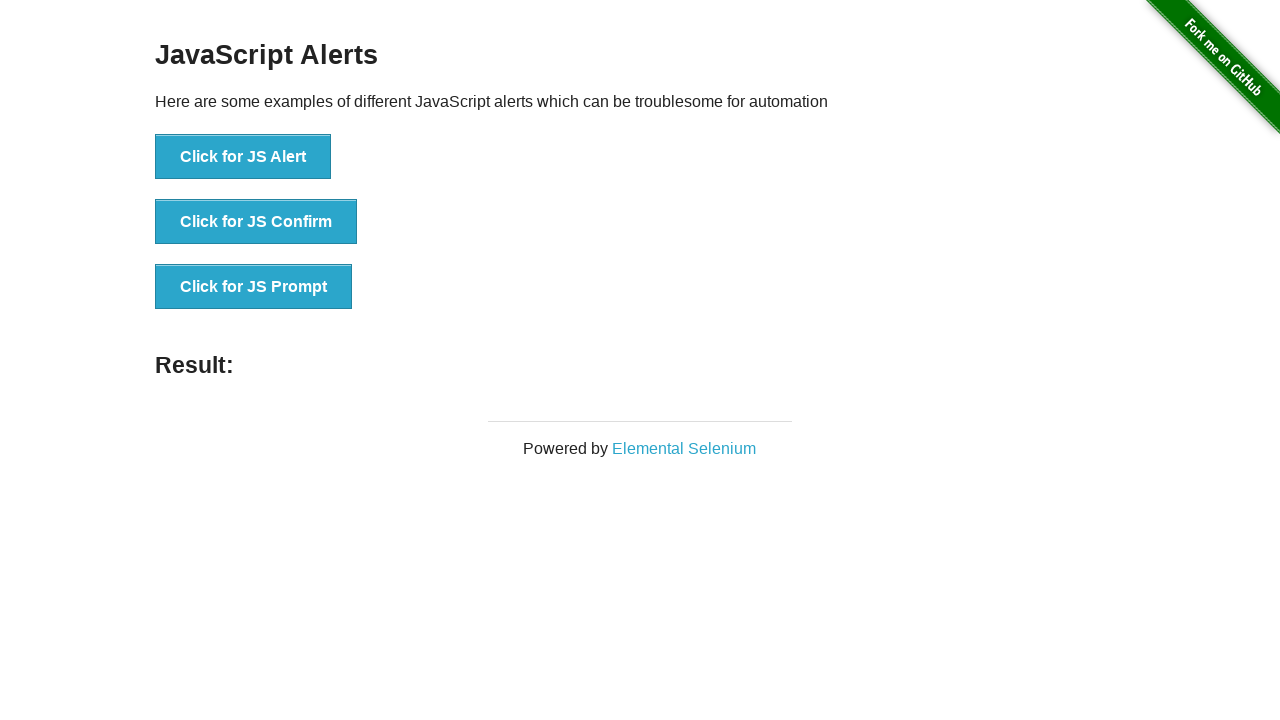